Opens Walla news website in the browser

Starting URL: https://www.walla.co.il

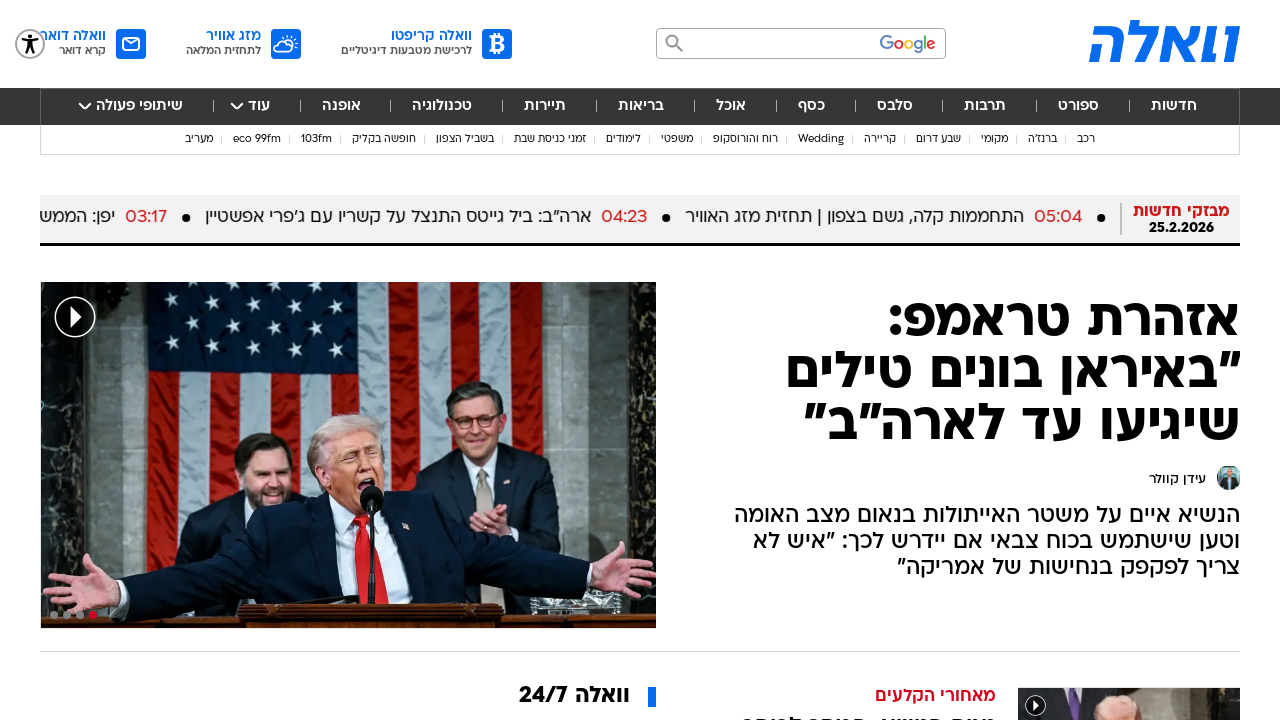

Navigated to Walla news website (https://www.walla.co.il)
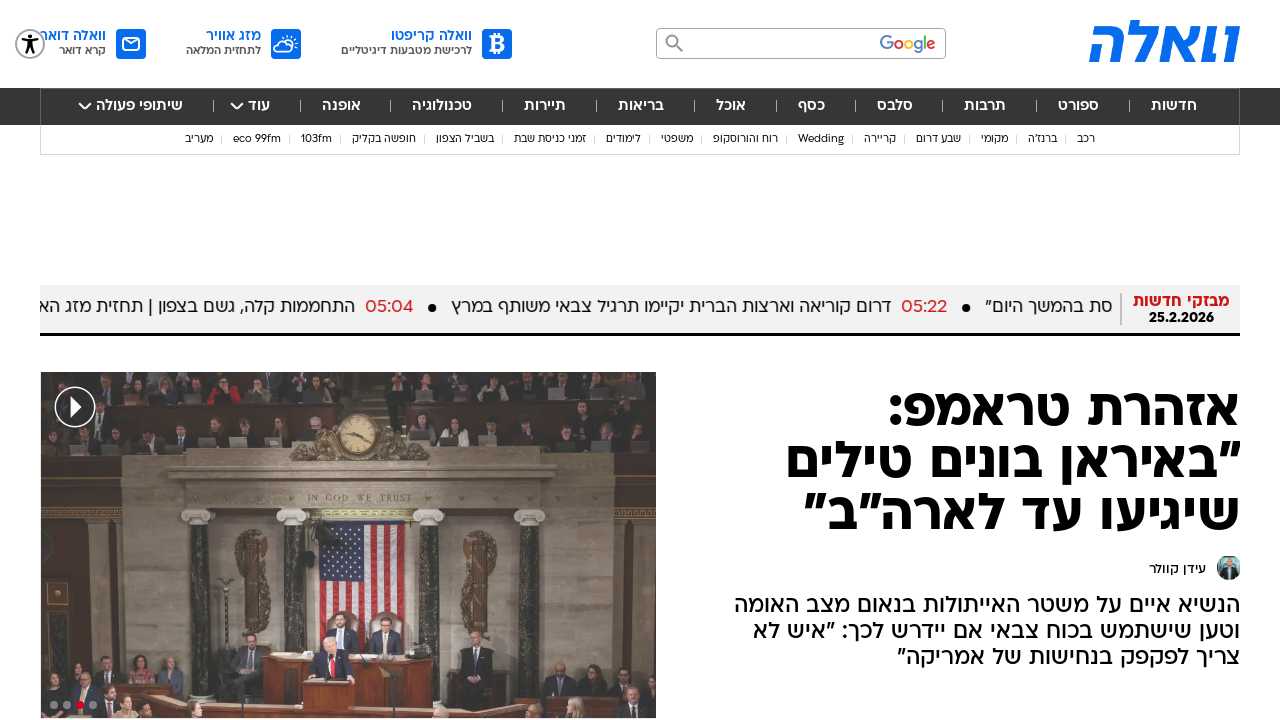

Page fully loaded and network idle
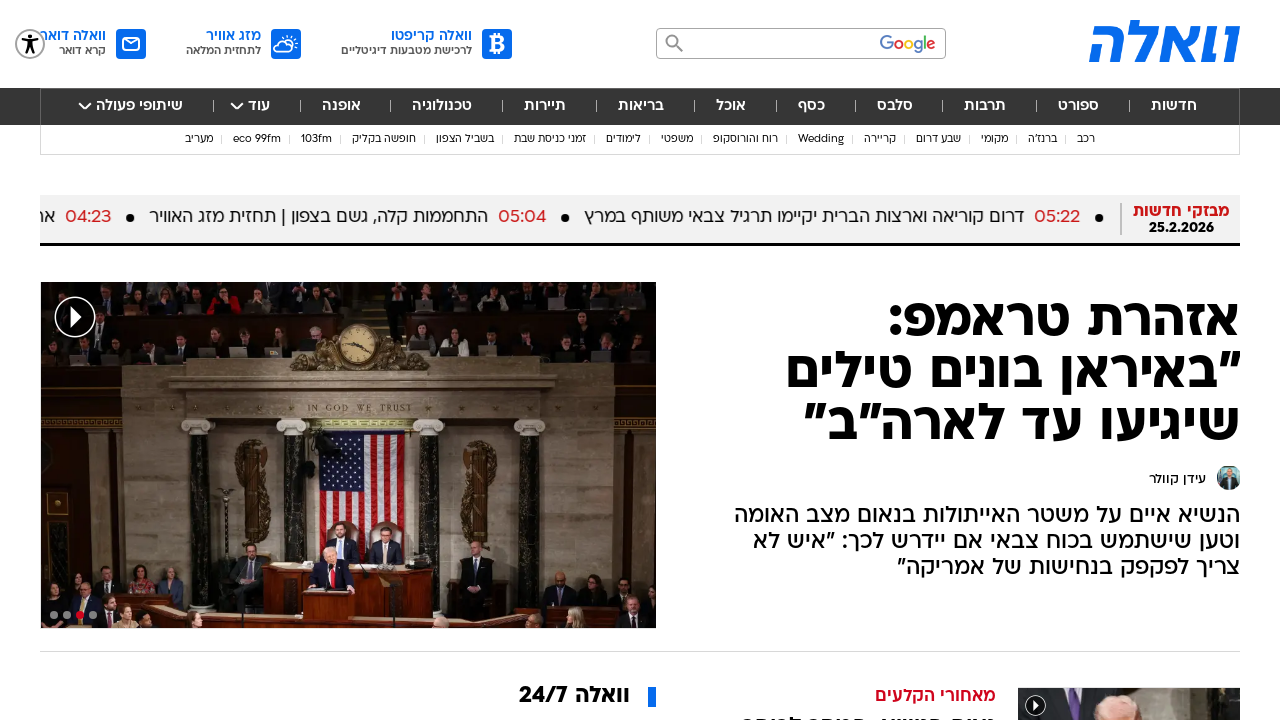

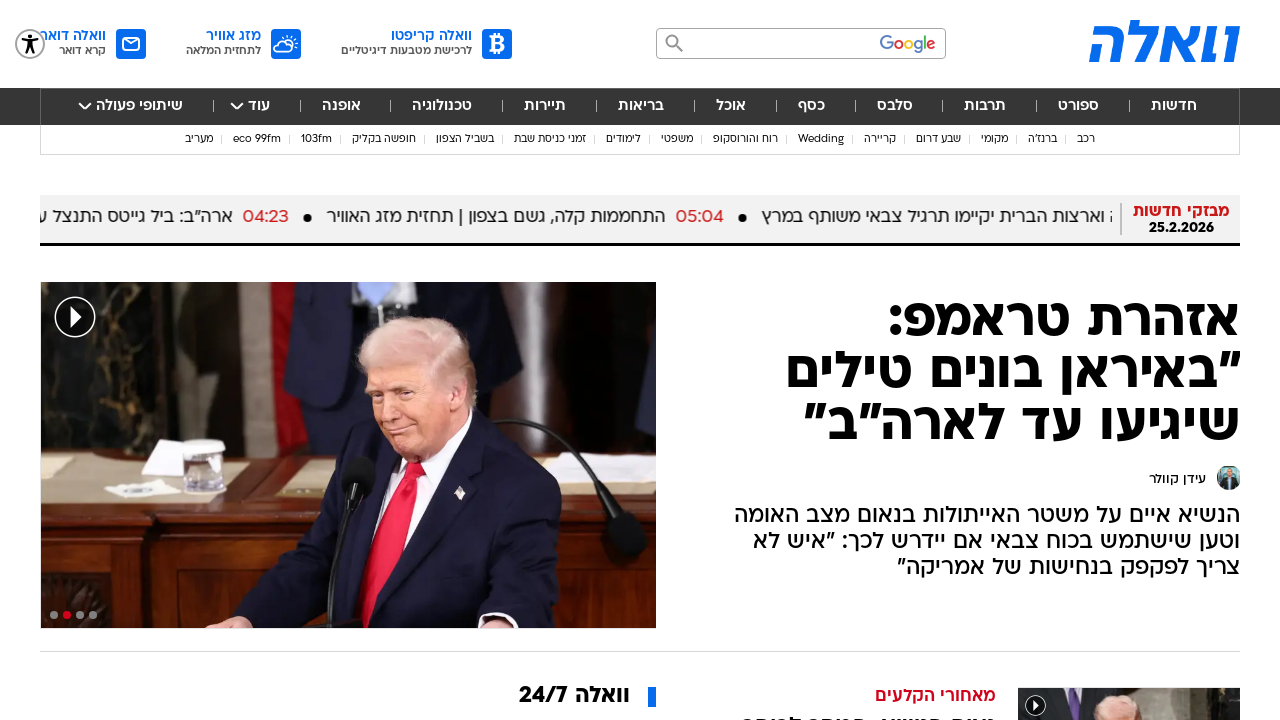